Tests autocomplete dropdown functionality by typing partial text and selecting a specific country from the suggestions

Starting URL: https://rahulshettyacademy.com/dropdownsPractise/

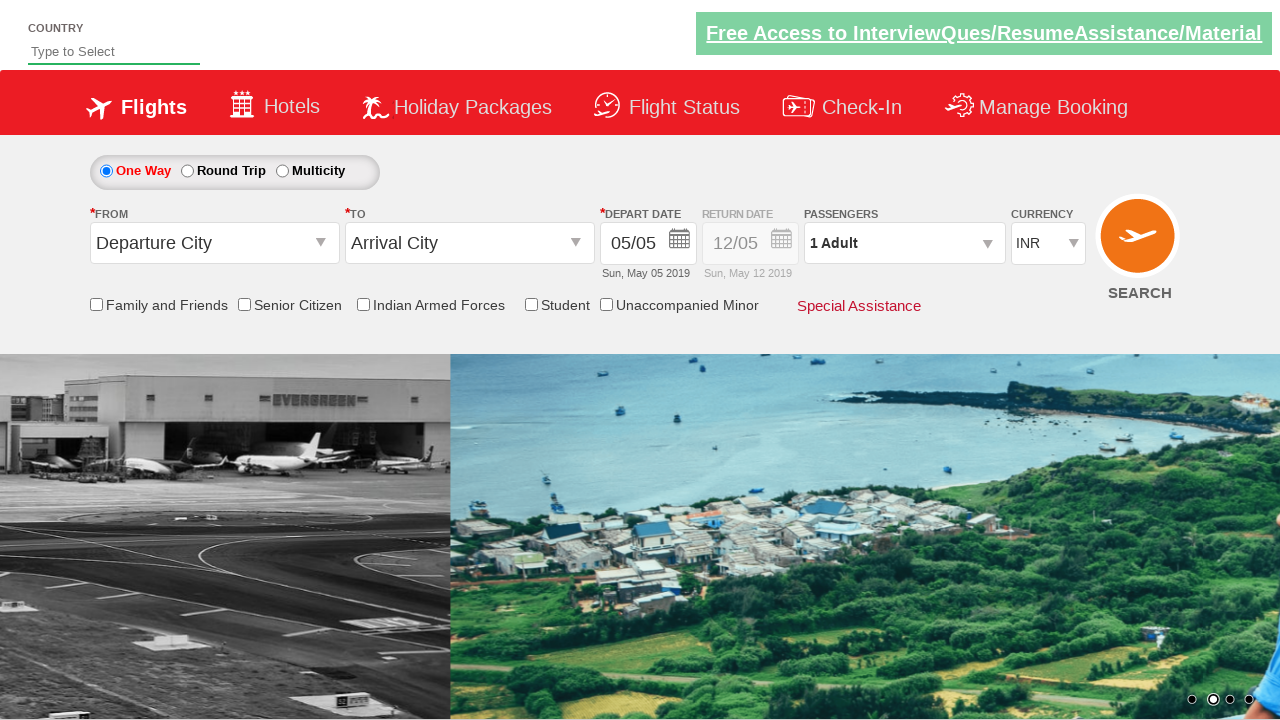

Typed 'ind' in autocomplete field to trigger suggestions on #autosuggest
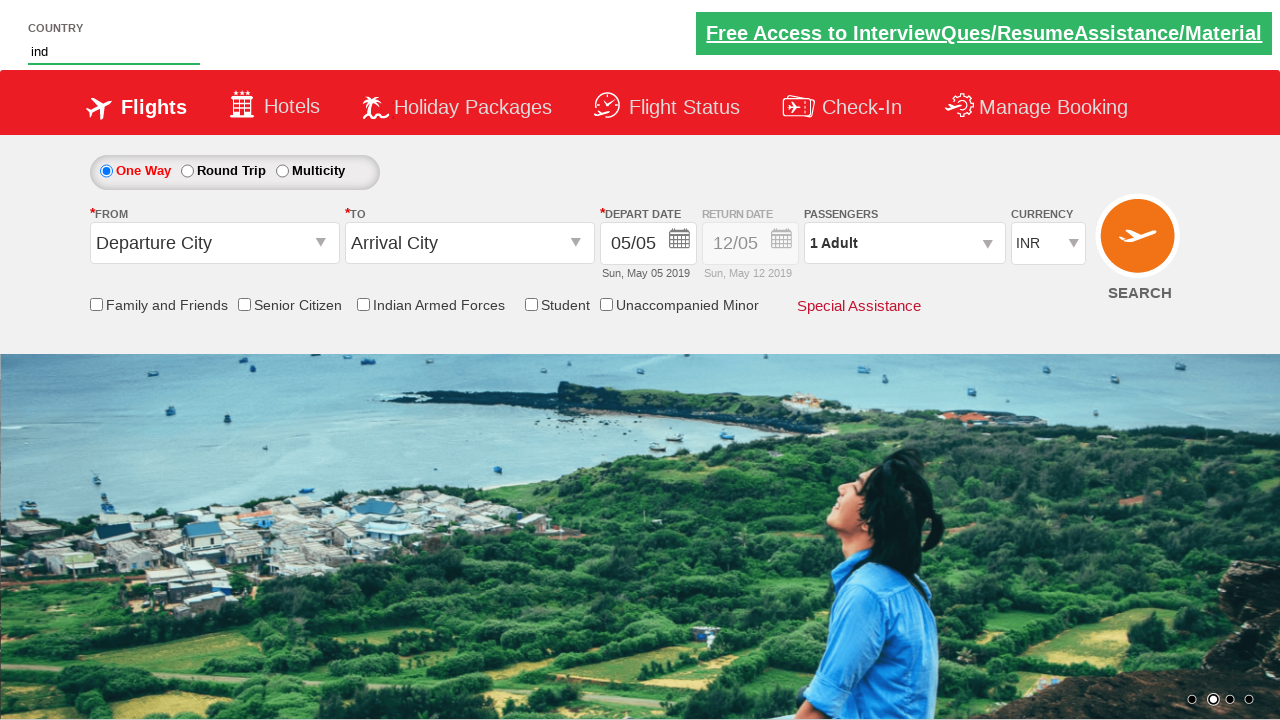

Autocomplete dropdown suggestions appeared
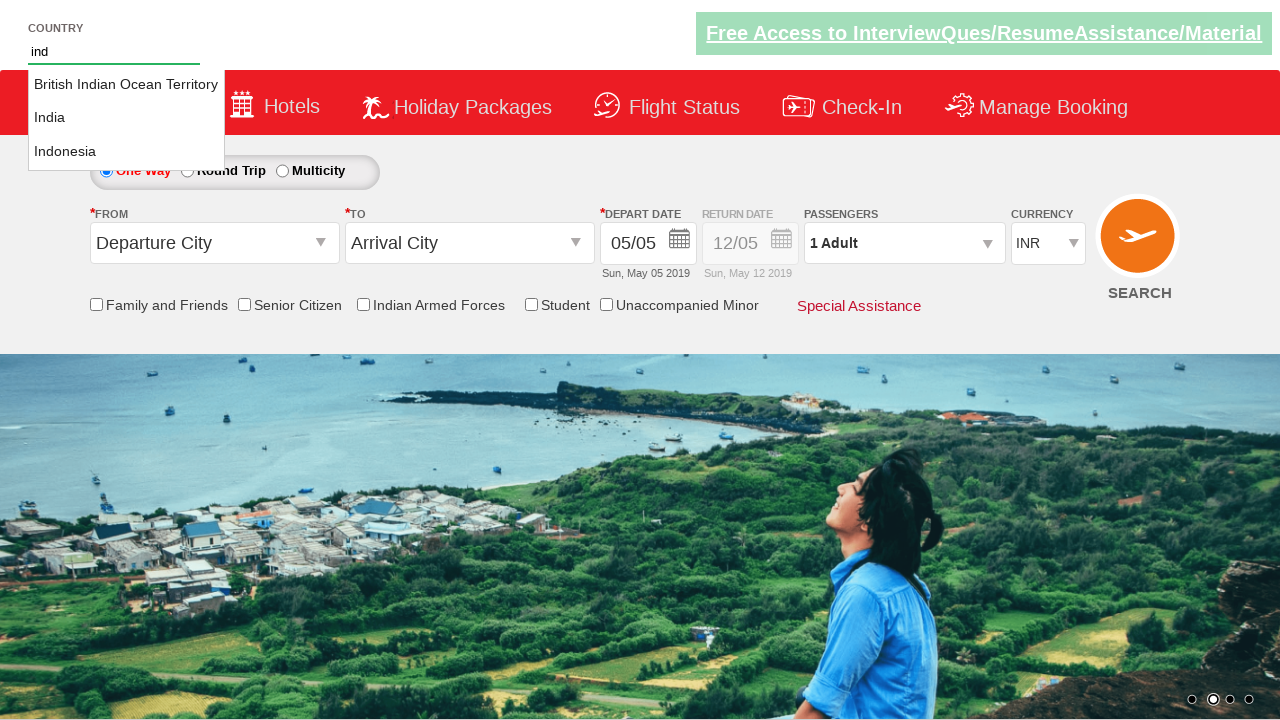

Retrieved all country suggestions from dropdown
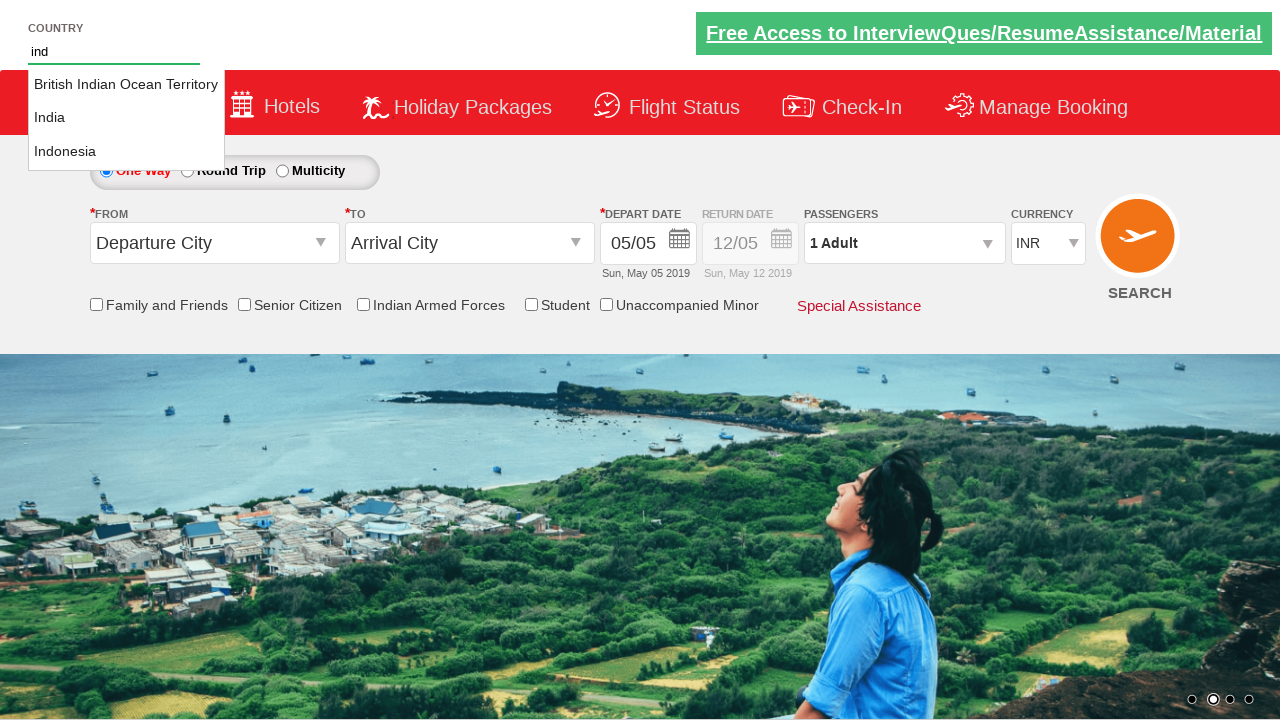

Selected 'India' from autocomplete dropdown at (126, 118) on li[class='ui-menu-item'] a >> nth=1
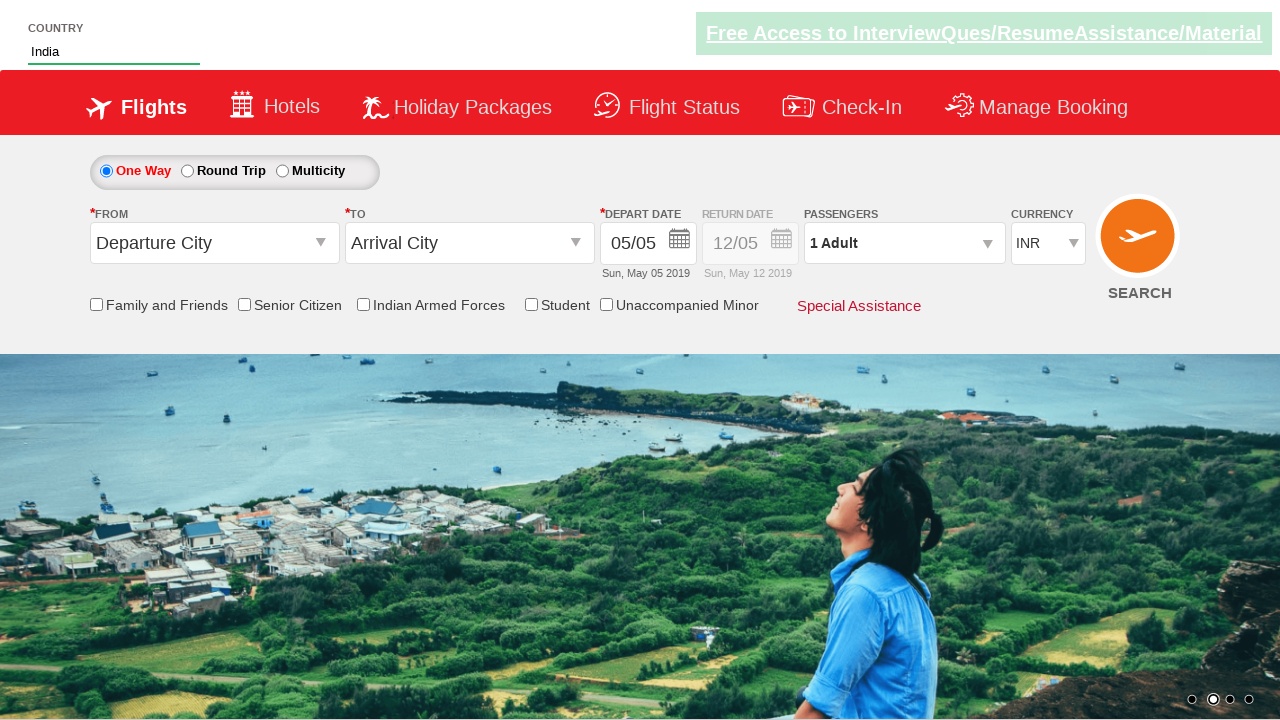

Verified that 'India' was successfully selected in the autocomplete field
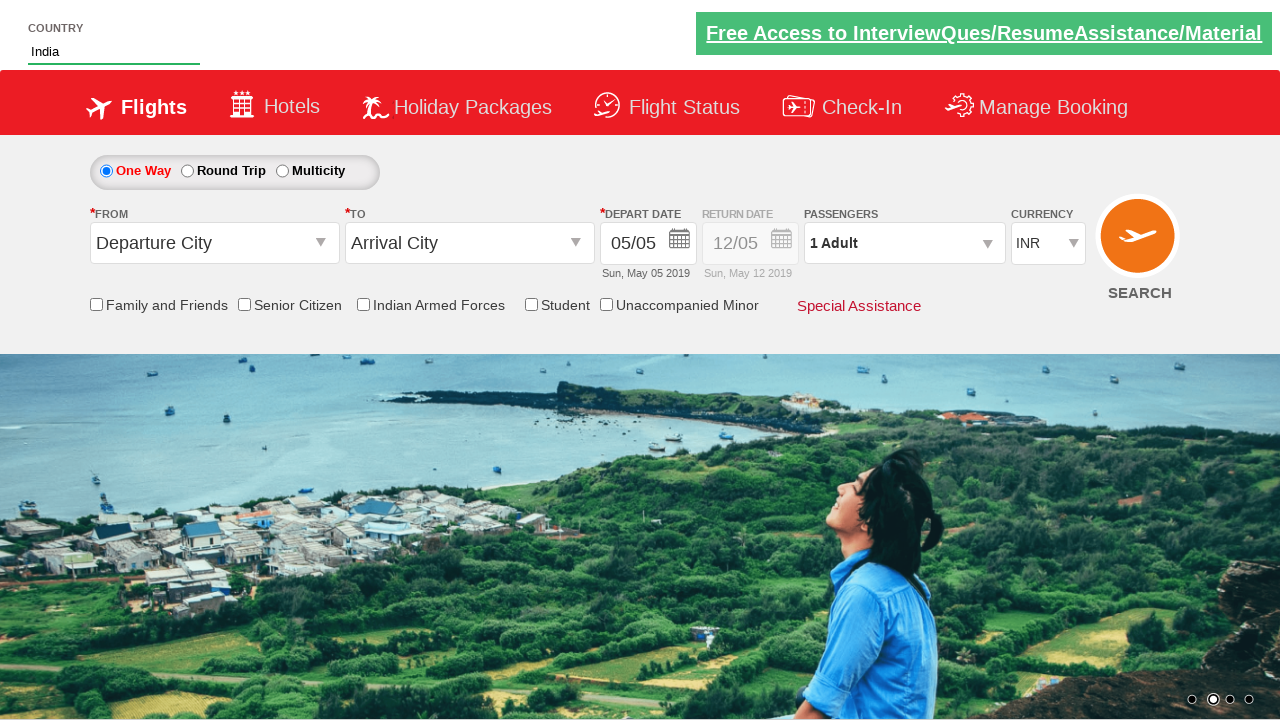

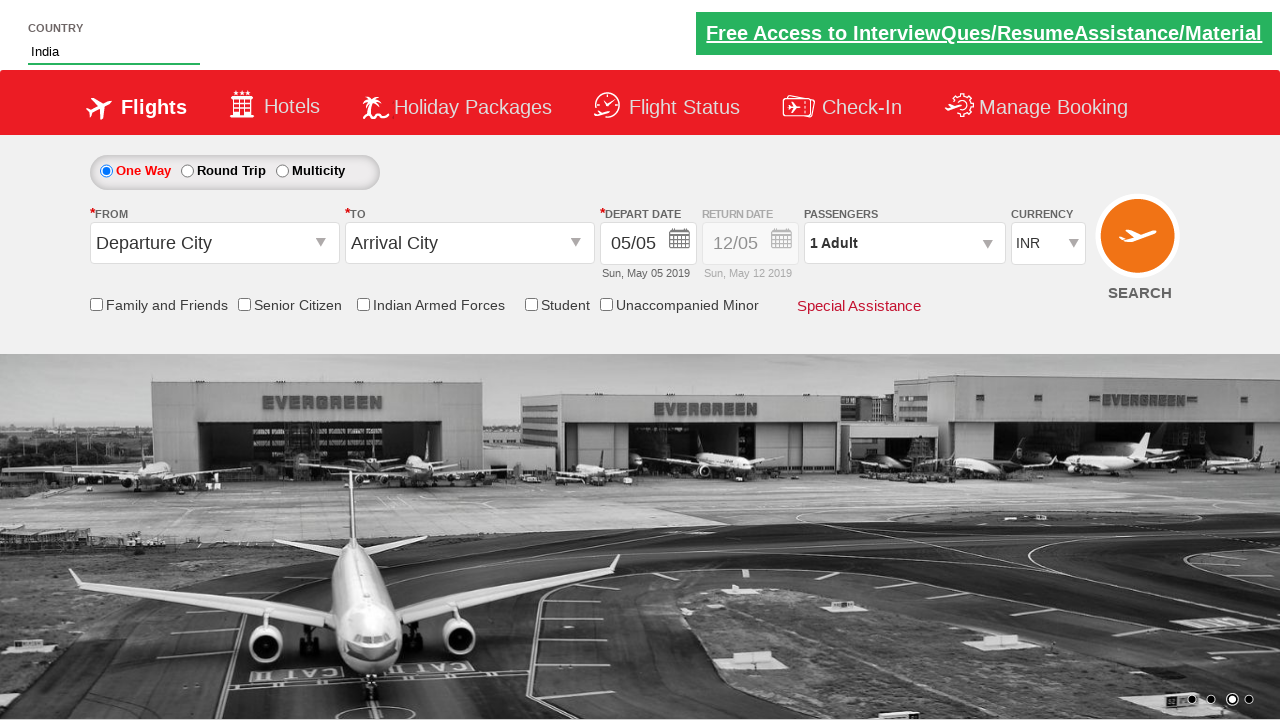